Tests dynamic element state changes by clicking the Enable button and verifying that a disabled input becomes enabled.

Starting URL: https://the-internet.herokuapp.com/dynamic_controls

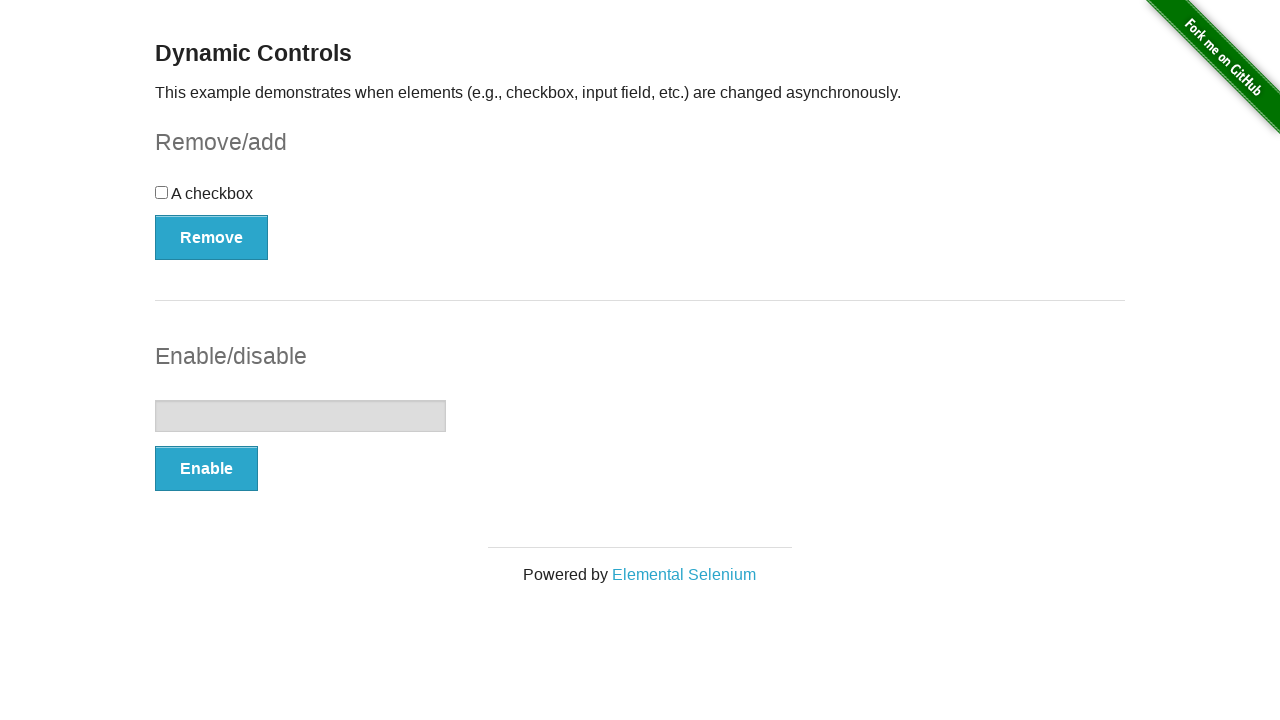

Waited for disabled text input to be present
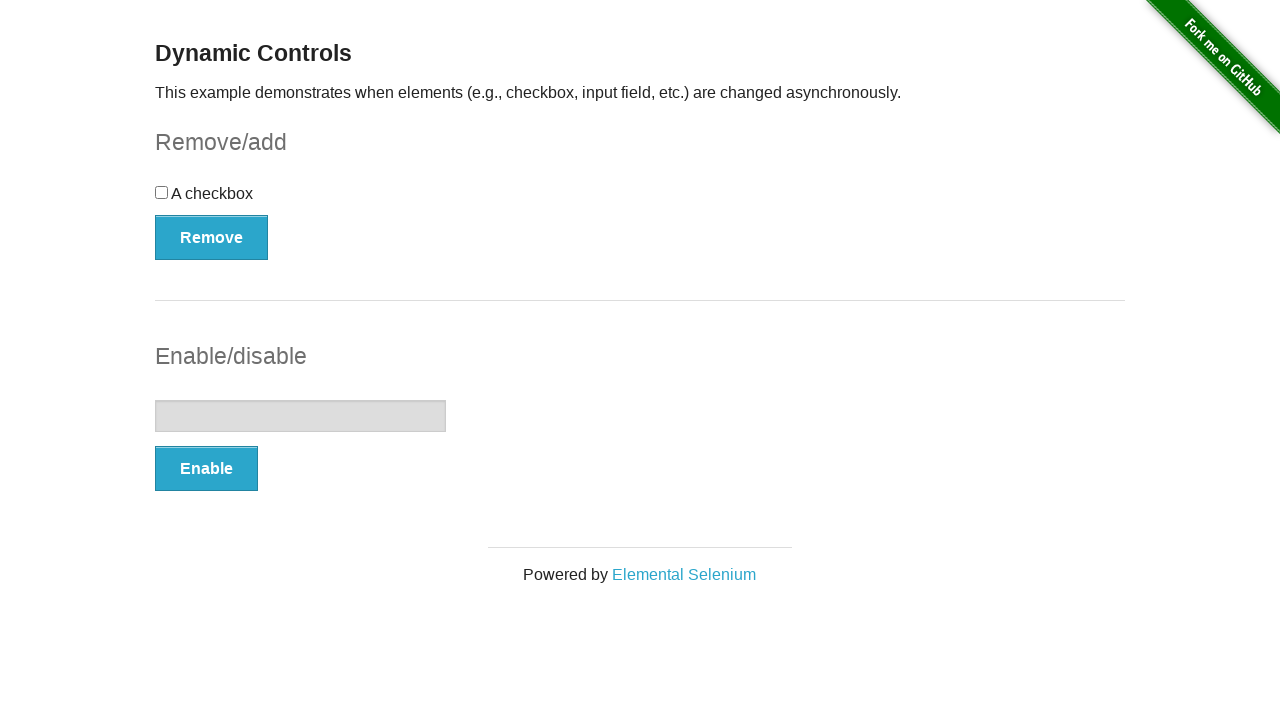

Clicked the Enable button at (206, 469) on button:has-text("Enable")
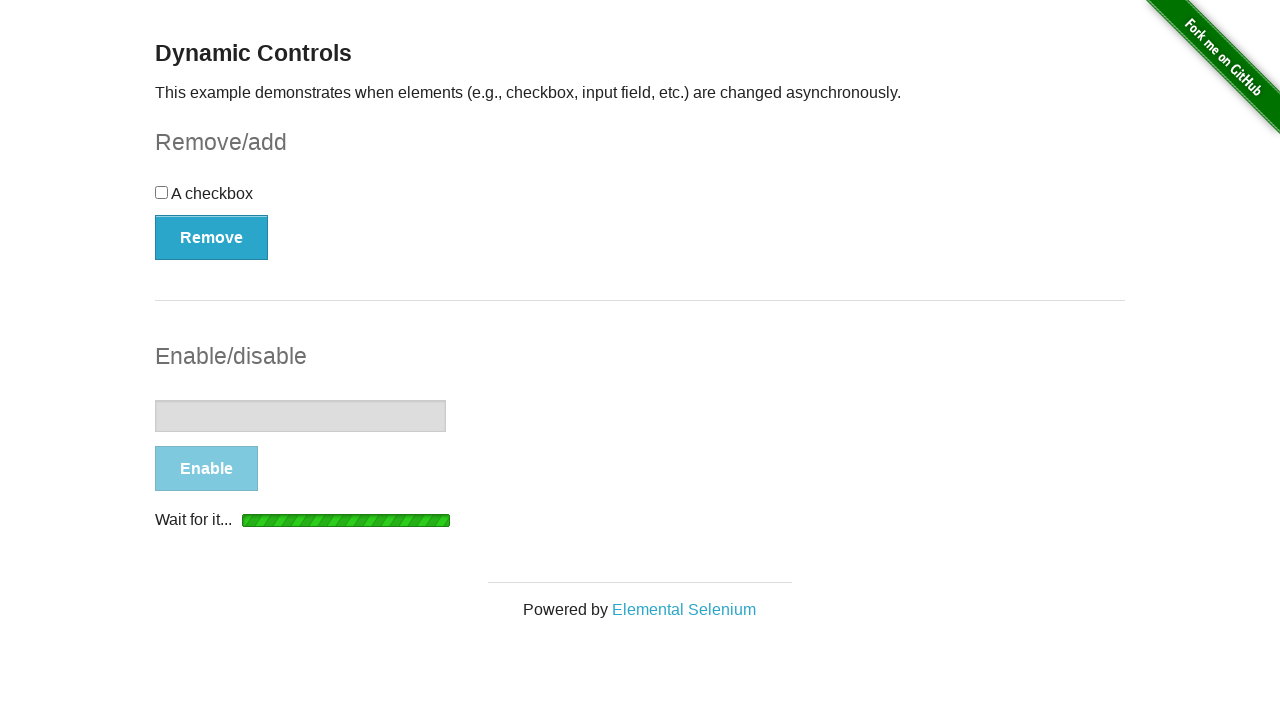

Waited for enable confirmation message to appear
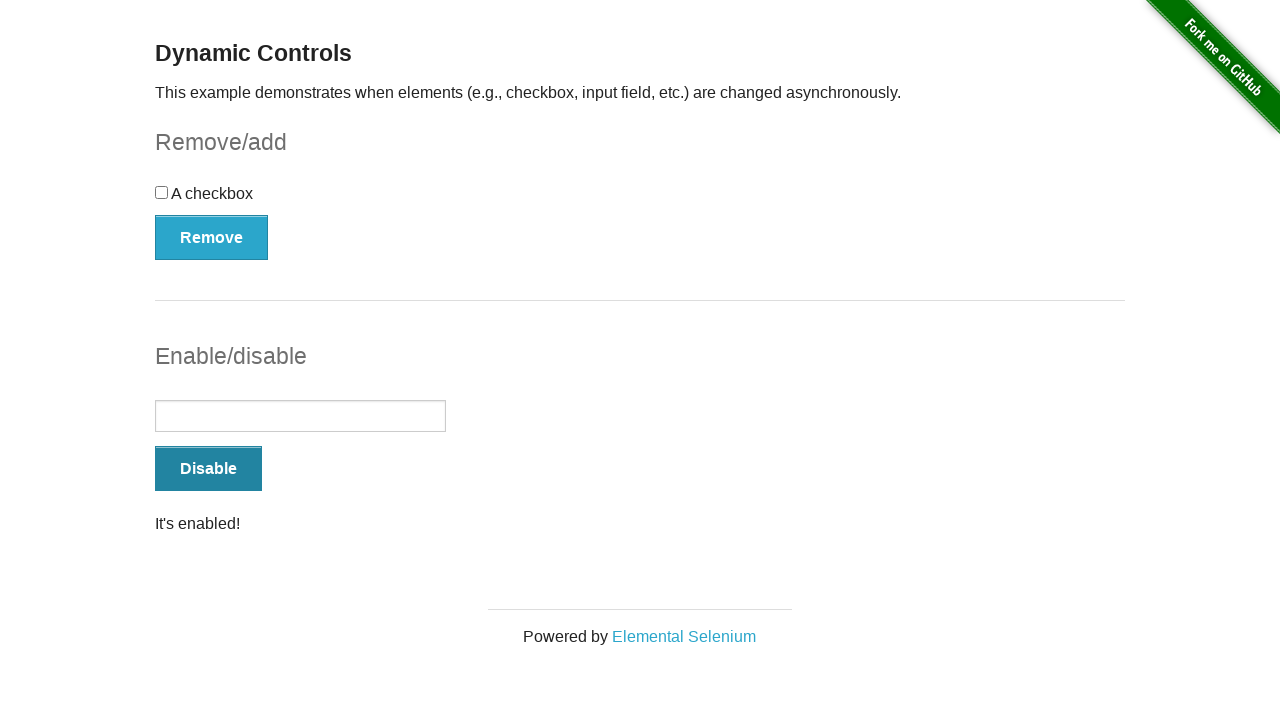

Waited for text input to become enabled and visible
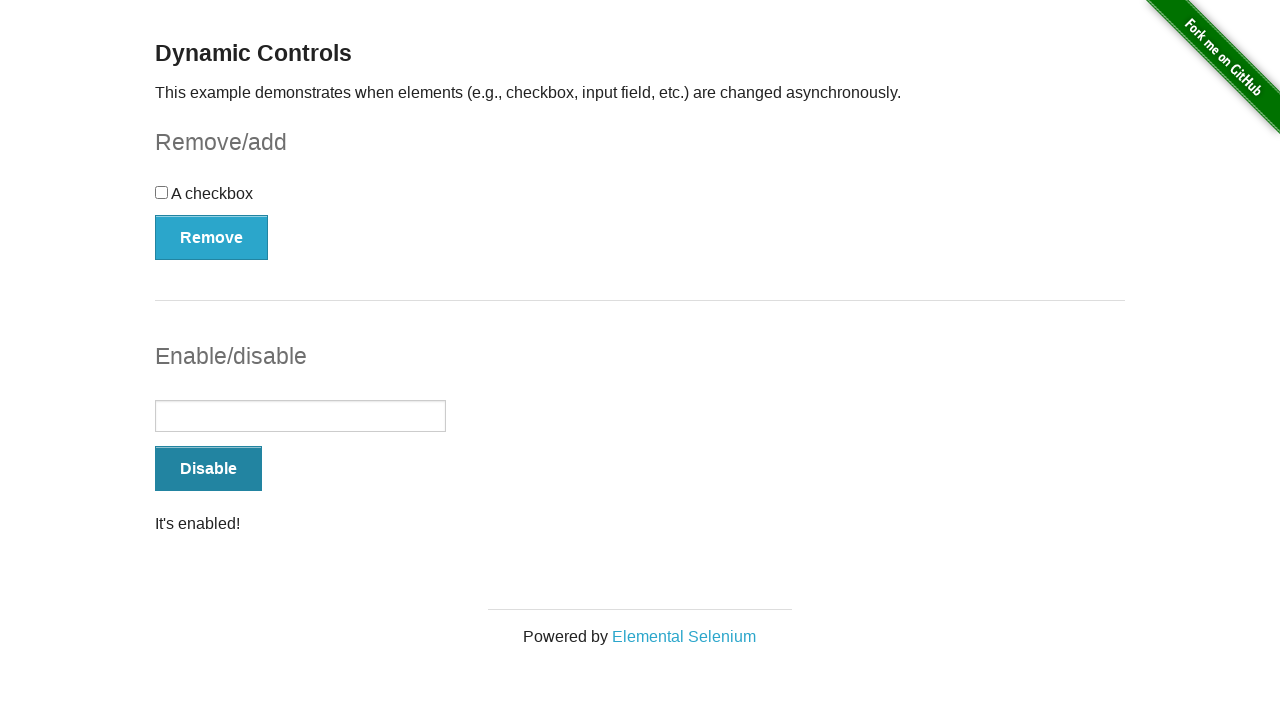

Evaluated that the input element is enabled
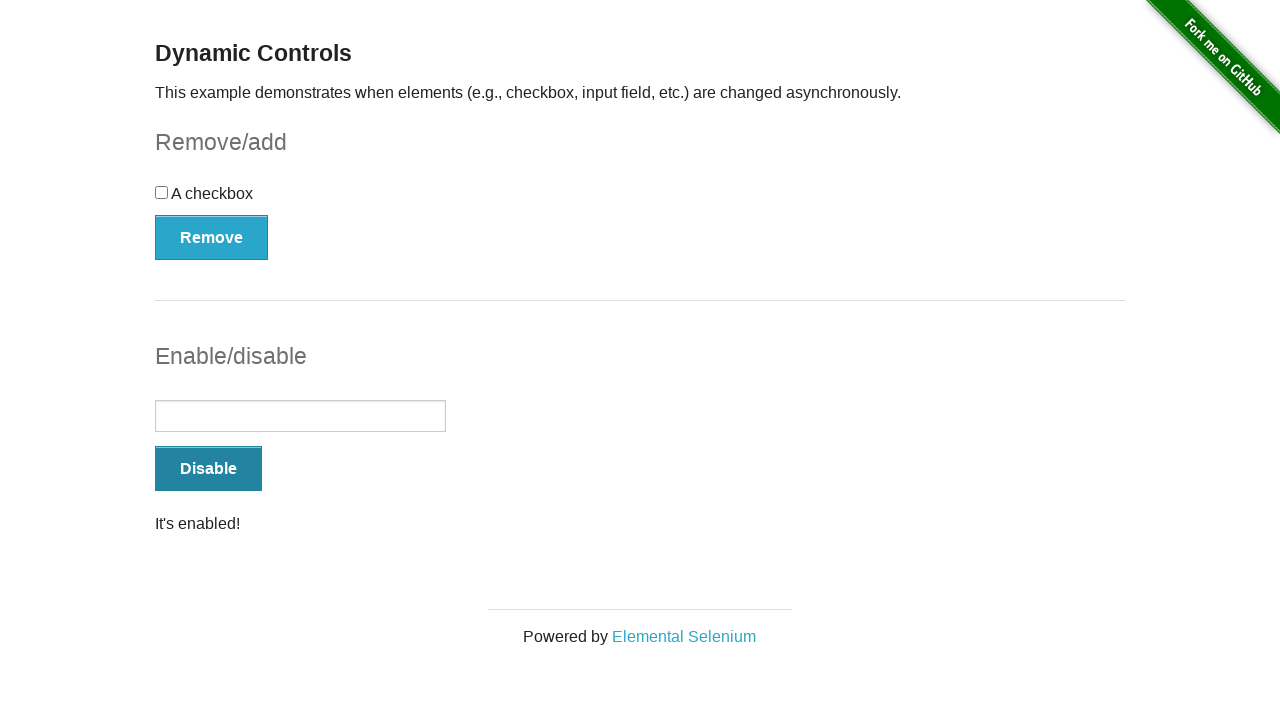

Verified that the input is enabled
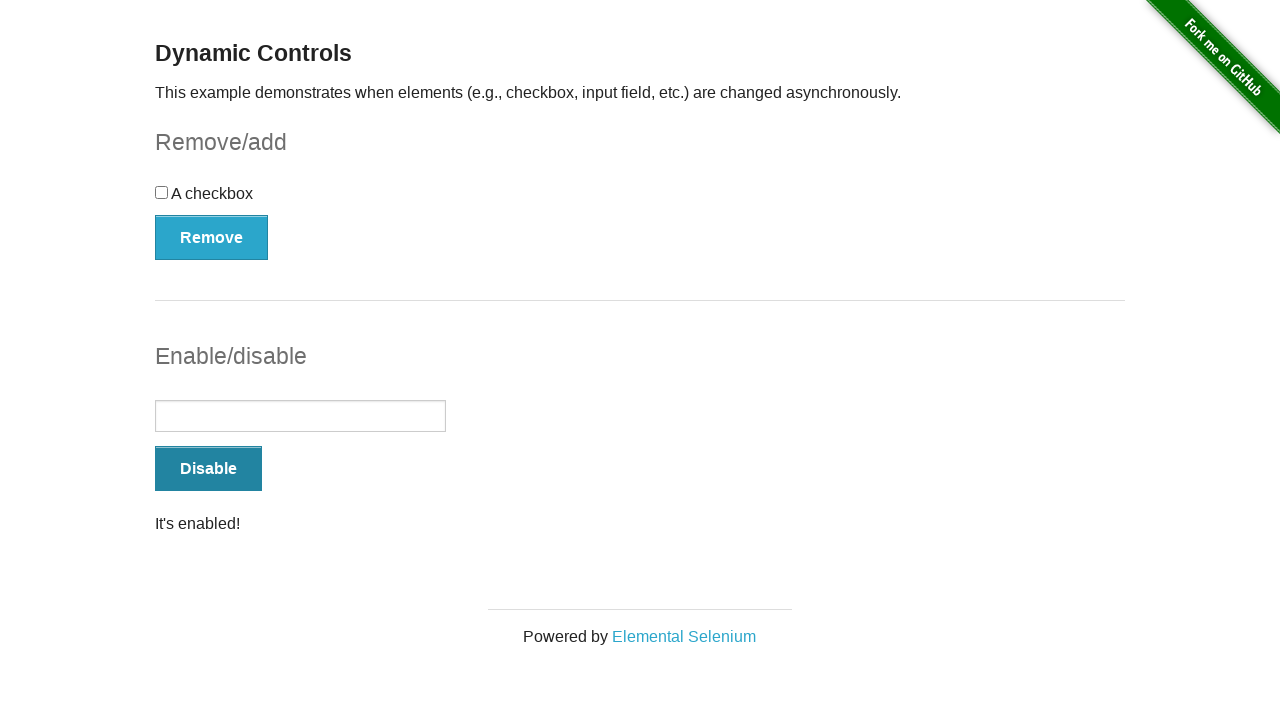

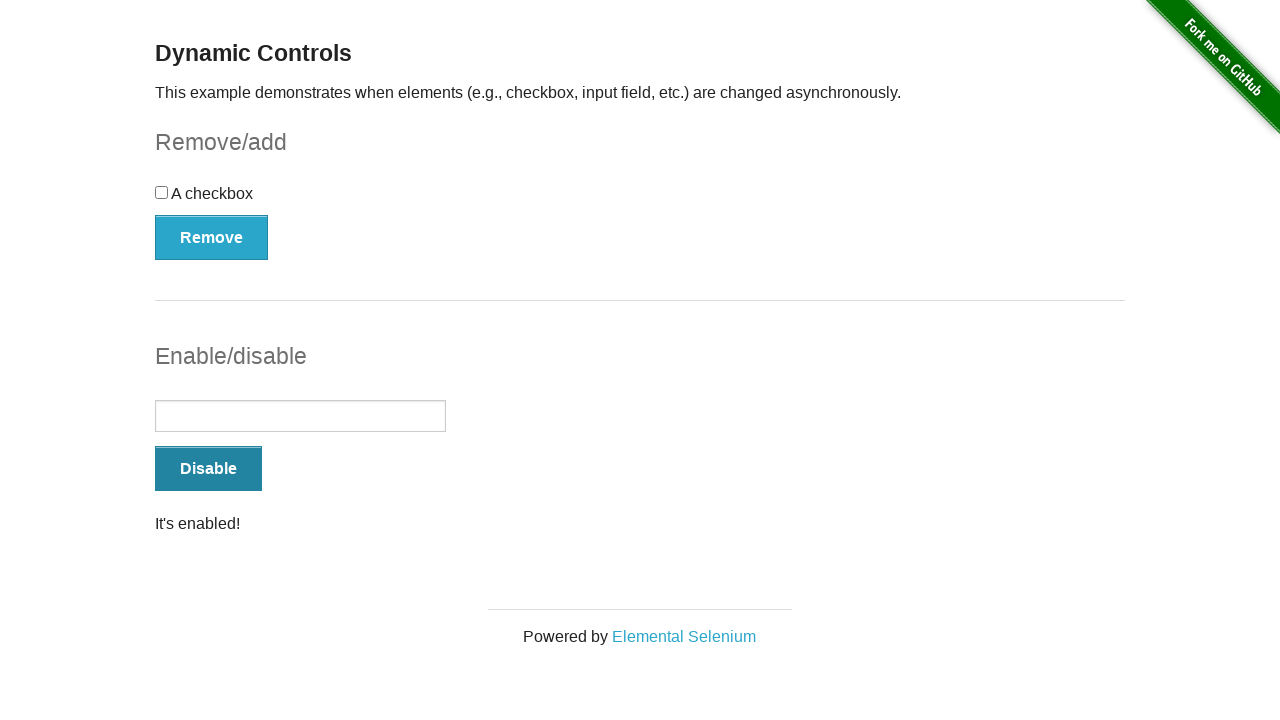